Tests interaction with an enabled input element by clicking and entering text

Starting URL: https://formy-project.herokuapp.com/enabled

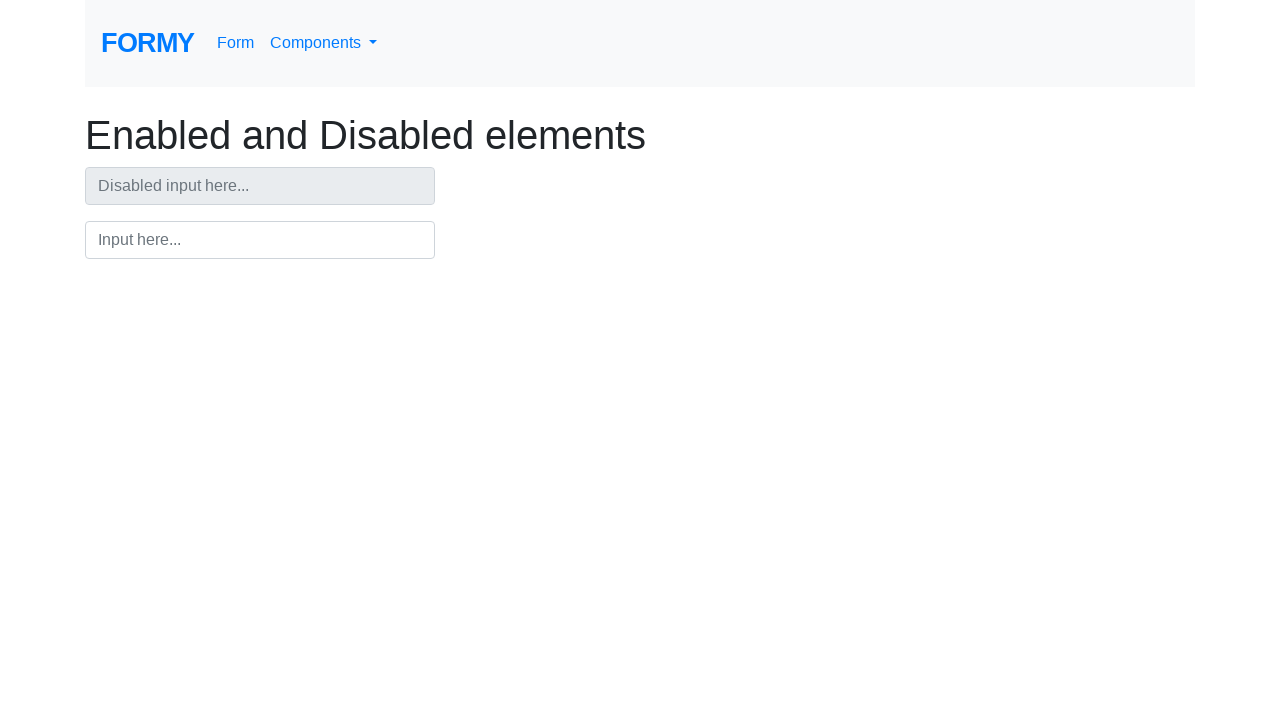

Clicked on enabled input field at (260, 240) on #input
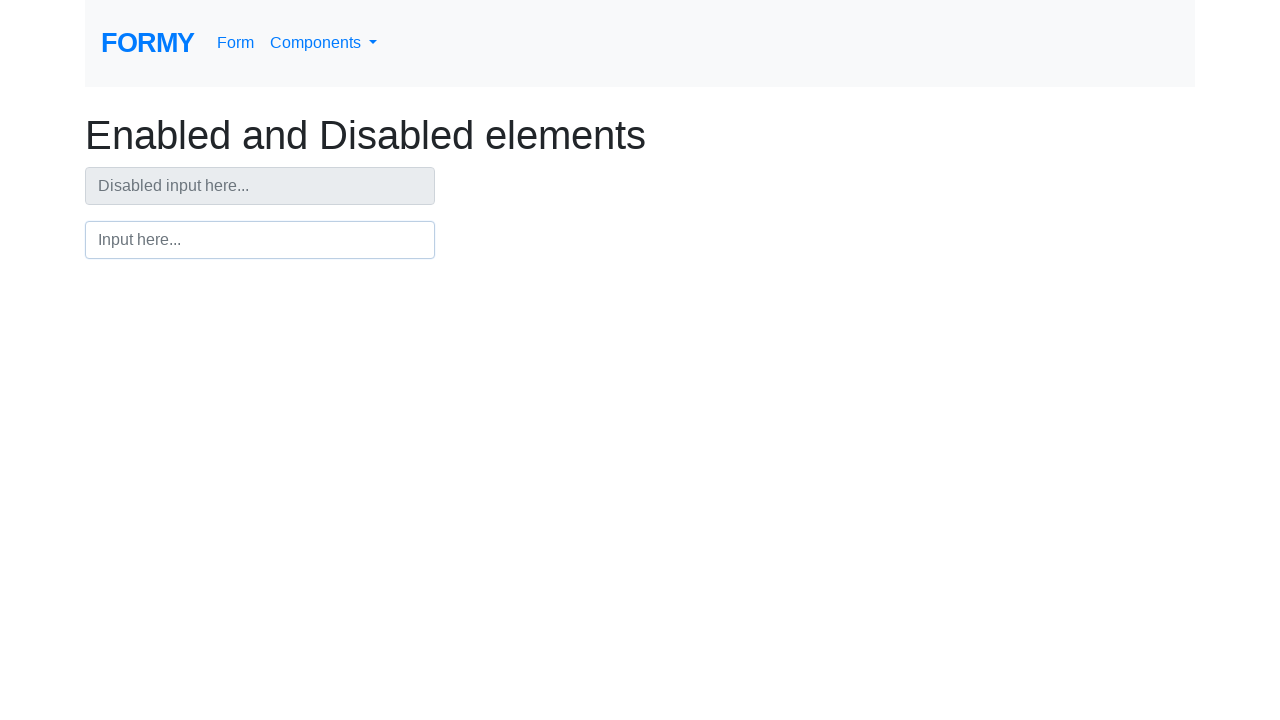

Entered 'test input text' into the enabled input field on #input
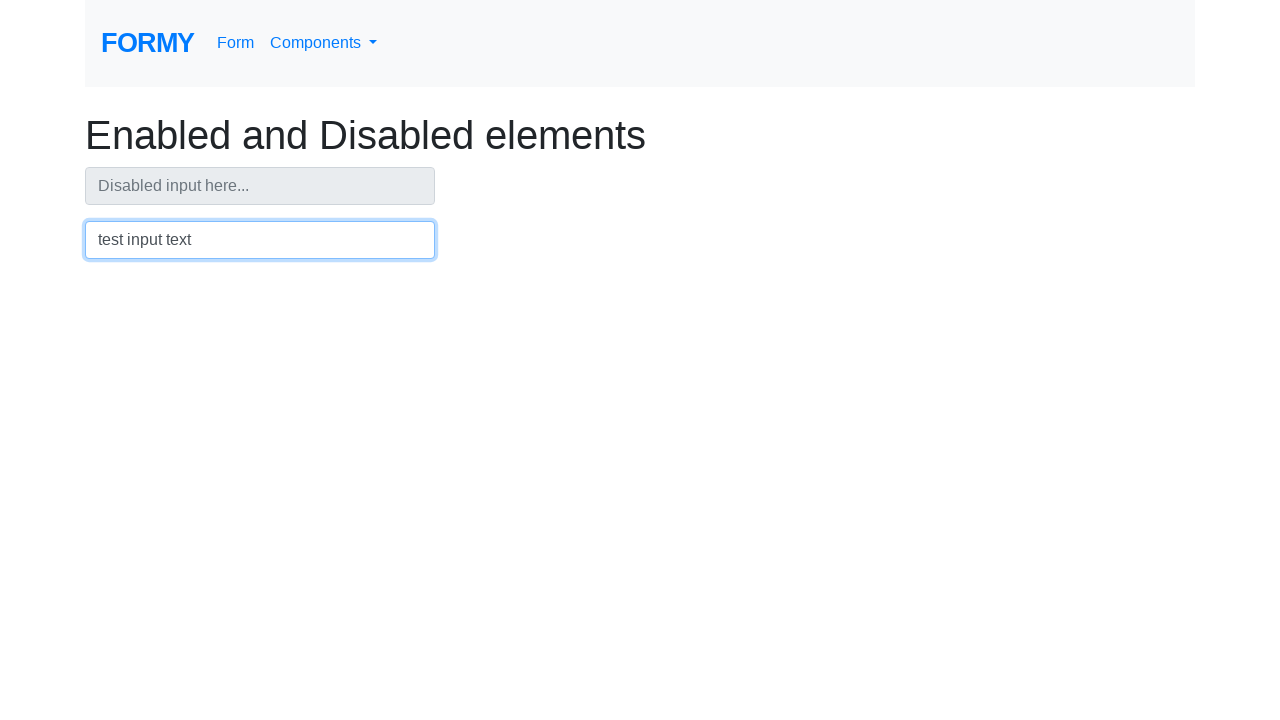

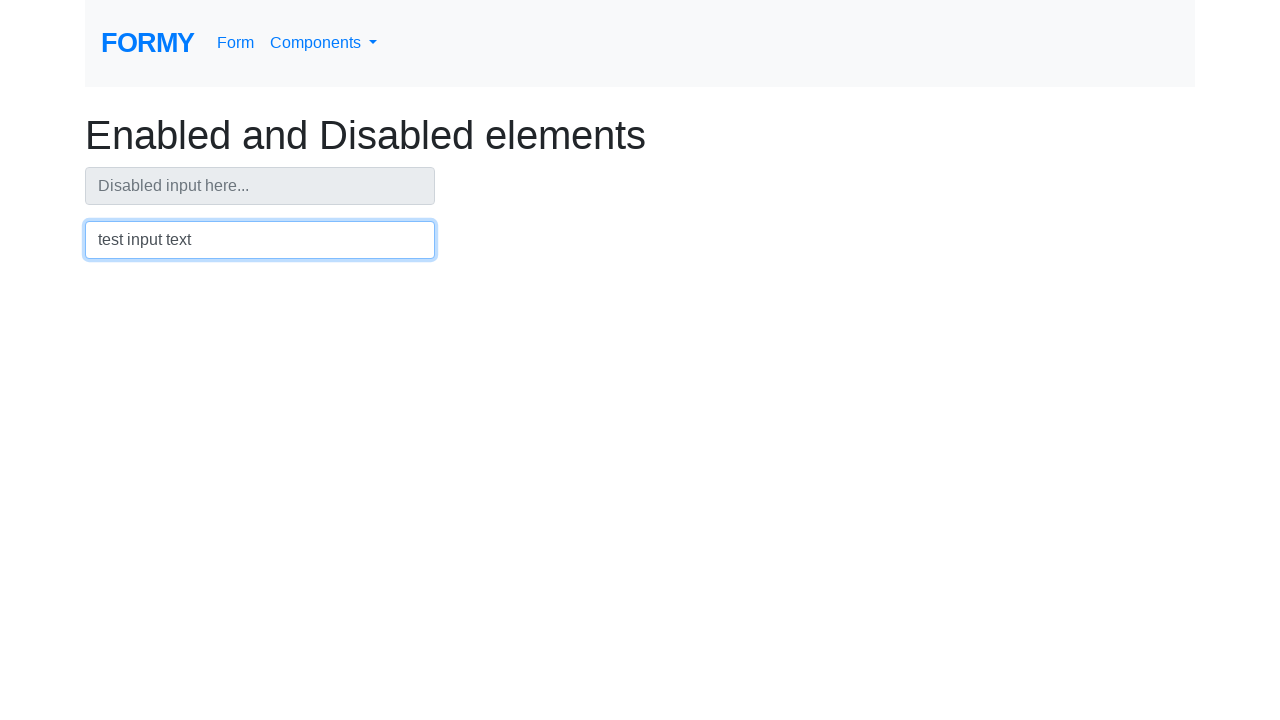